Tests checkbox and radio button functionality by dynamically selecting specific options based on their values

Starting URL: https://rahulshettyacademy.com/AutomationPractice/

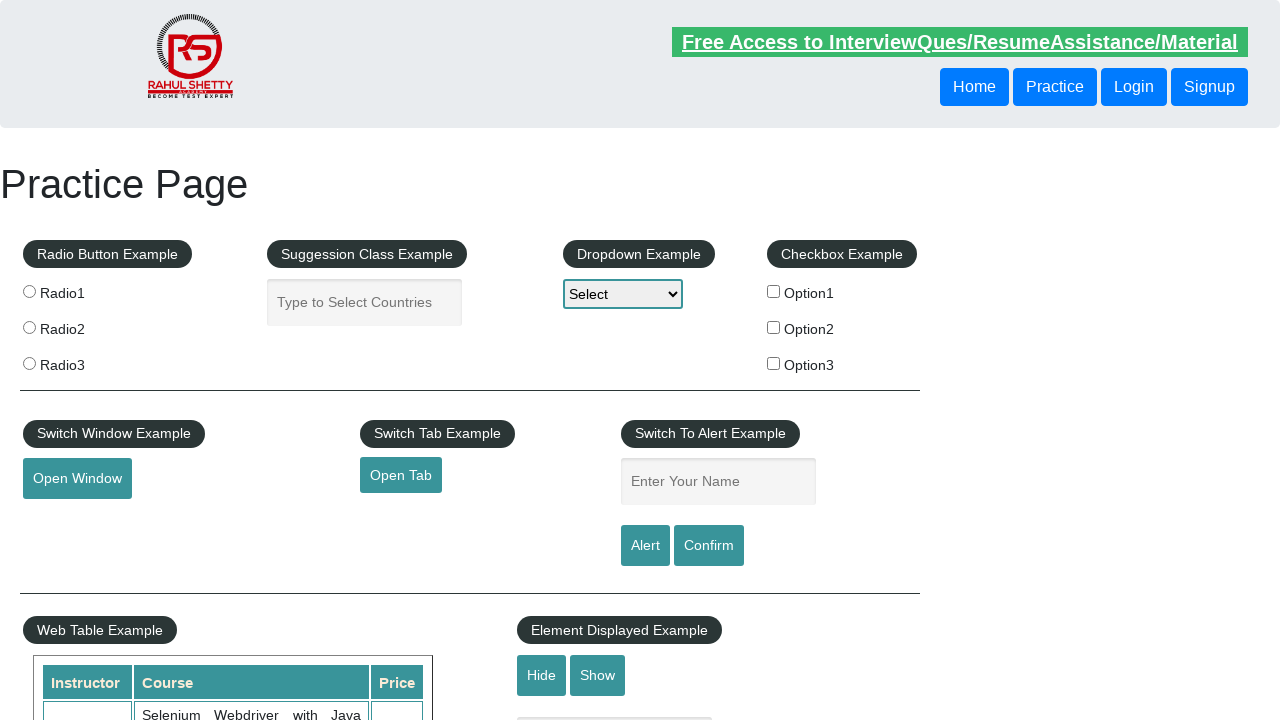

Located all checkbox elements
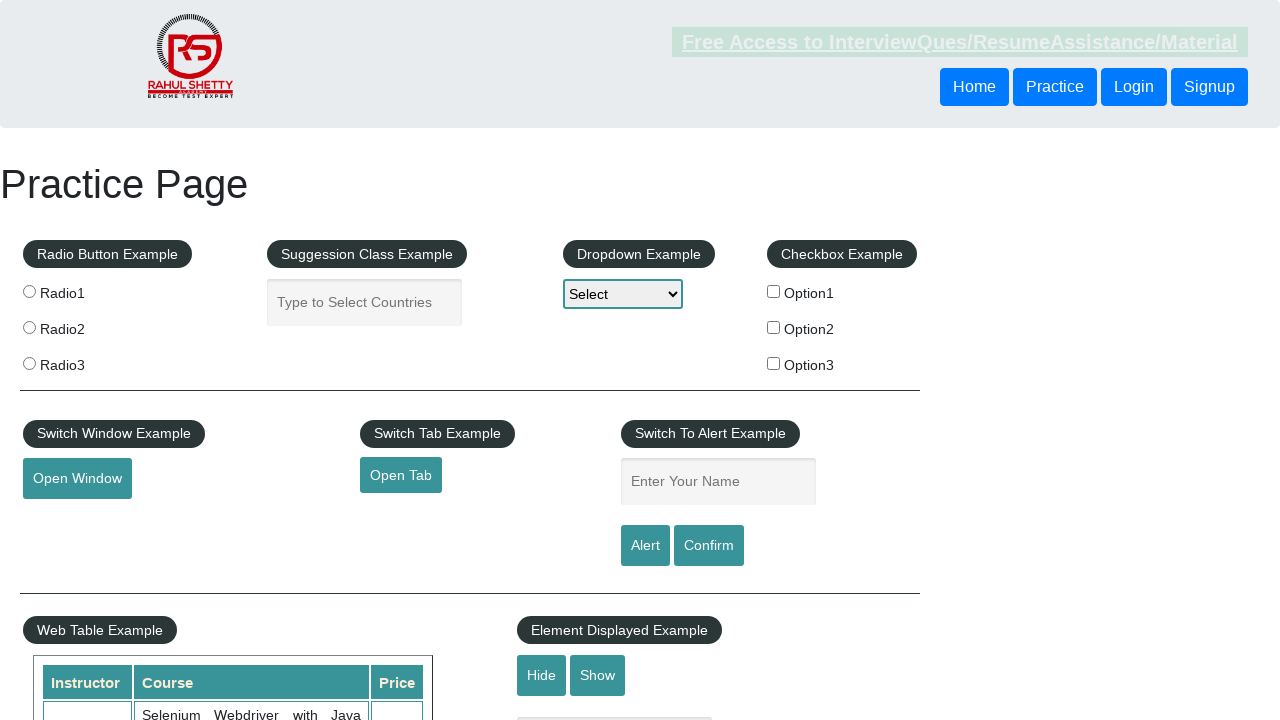

Selected checkbox with value 'option2' at (774, 327) on xpath=//input[@type='checkbox'] >> nth=1
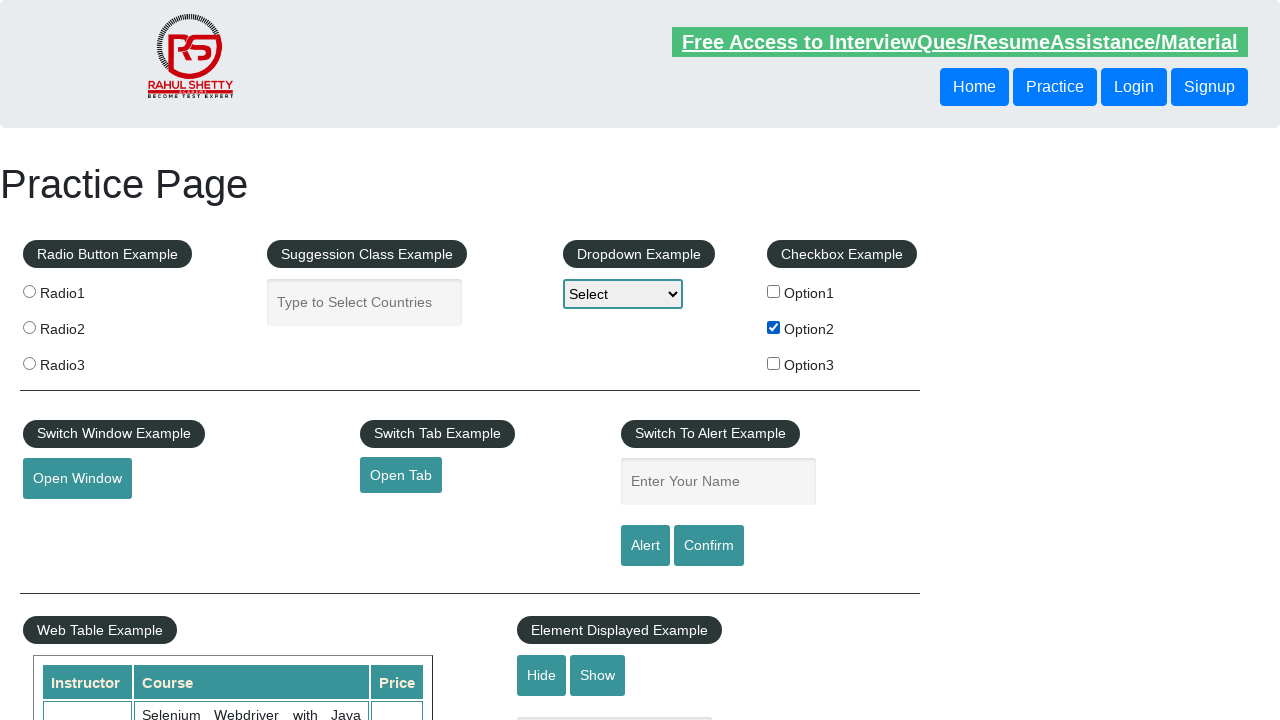

Located all radio button elements
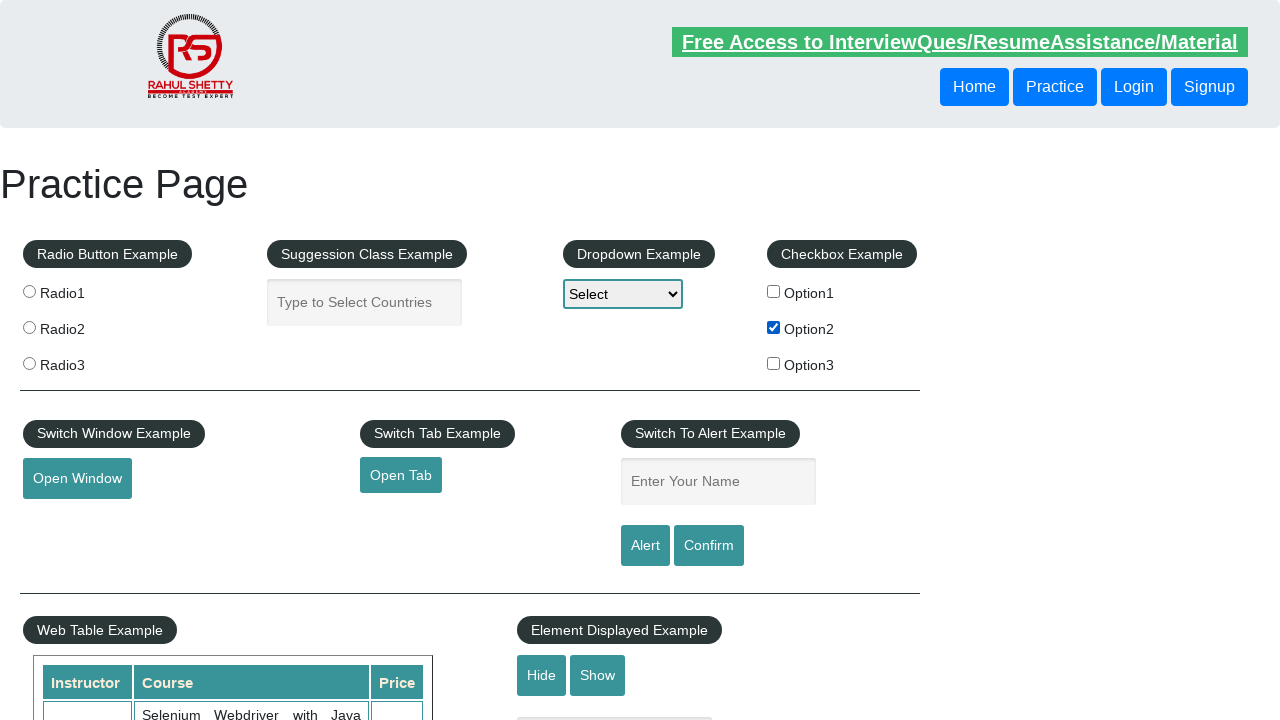

Selected radio button with value 'radio3' at (29, 363) on xpath=//input[@type='radio'] >> nth=2
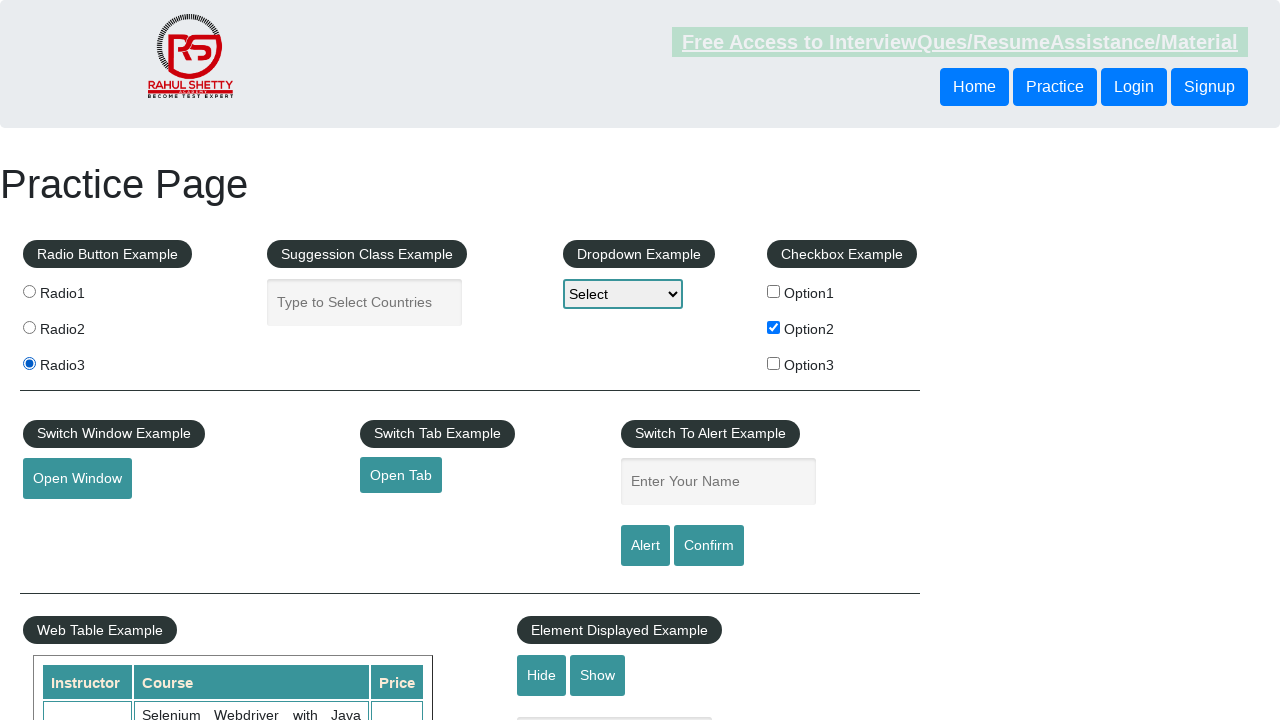

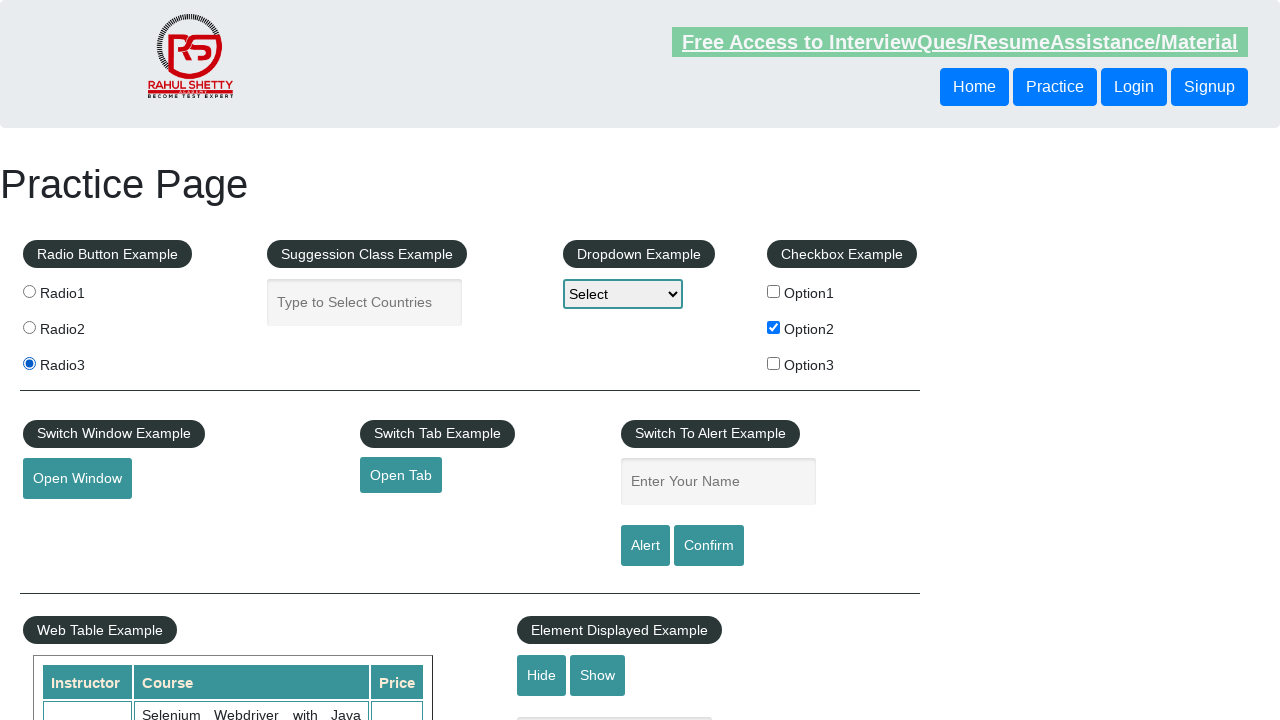